Waits for a price to reach $100, clicks a booking button, solves a mathematical captcha, and submits the answer

Starting URL: http://suninjuly.github.io/explicit_wait2.html

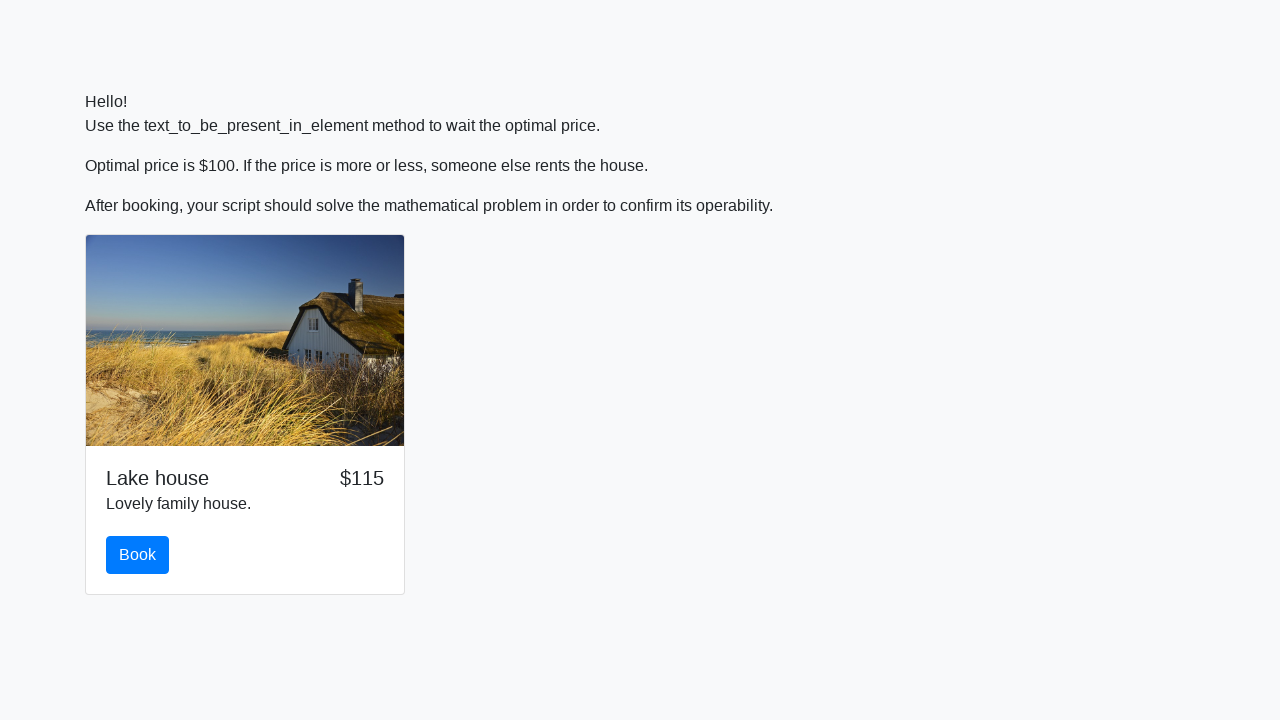

Waited for price to reach $100
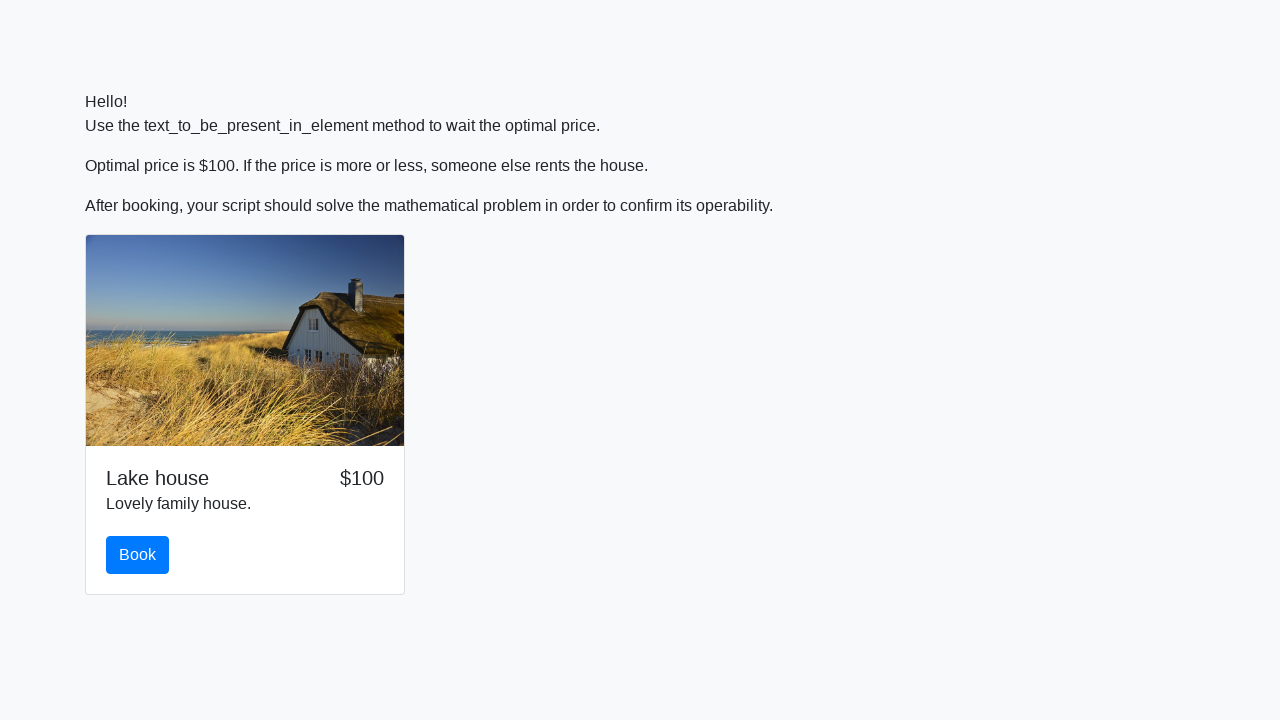

Clicked the booking button at (138, 555) on #book
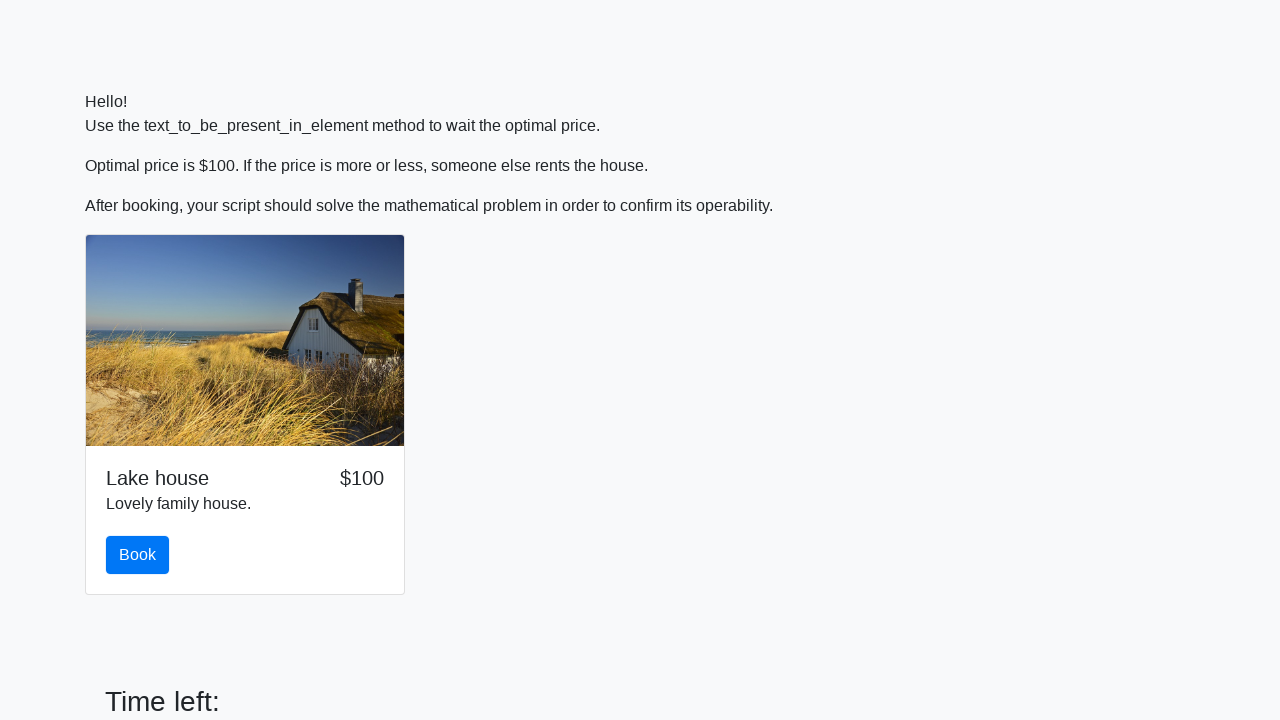

Retrieved input value for calculation: 470
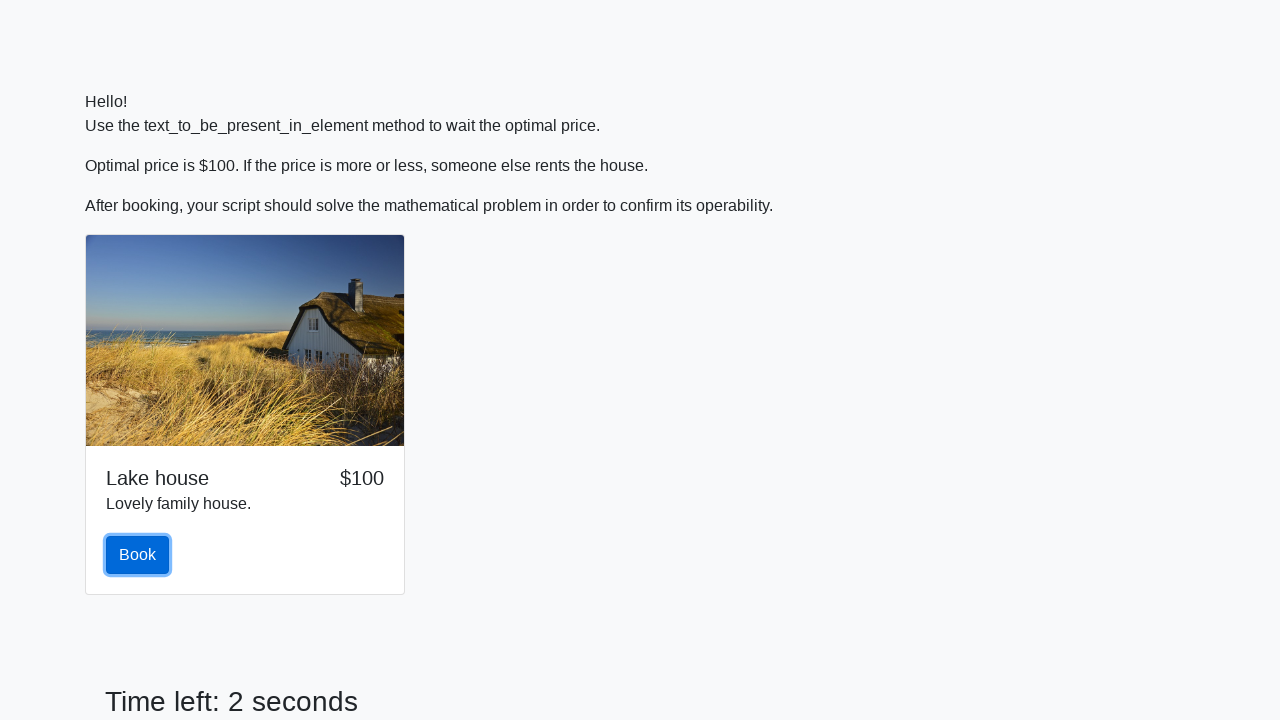

Calculated mathematical answer: 2.428786474488774
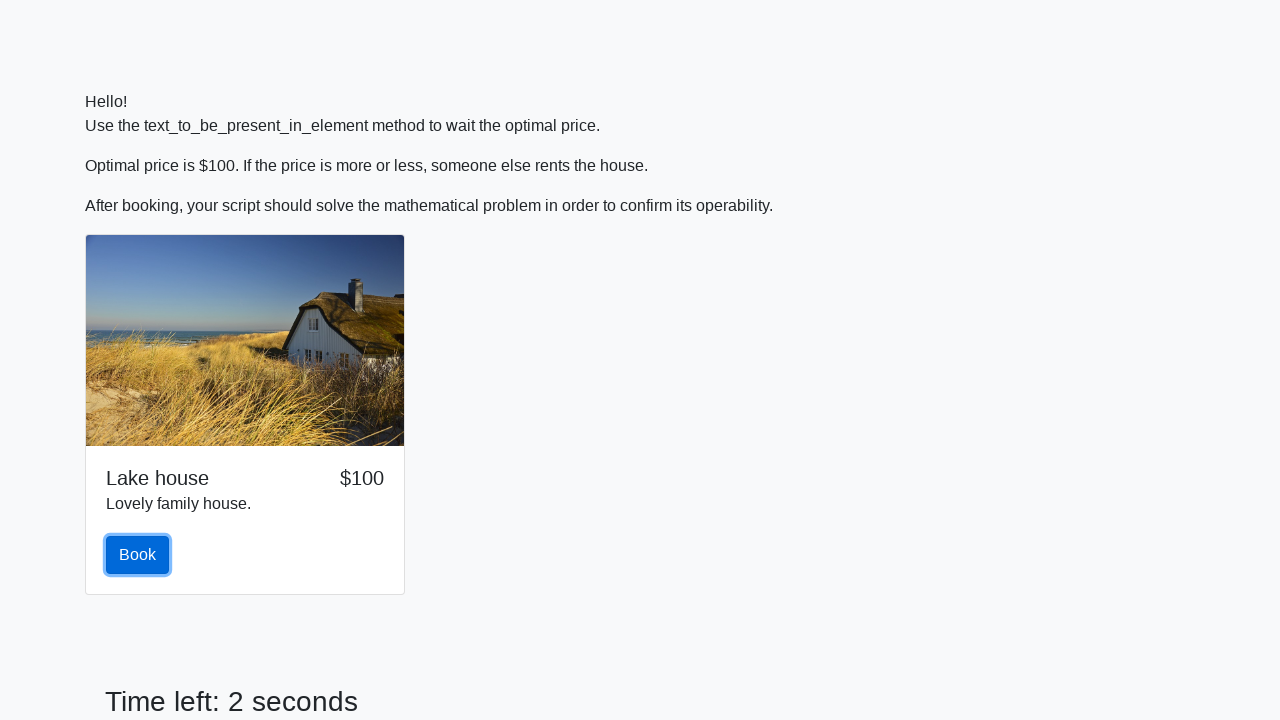

Filled in the calculated answer to the captcha on #answer
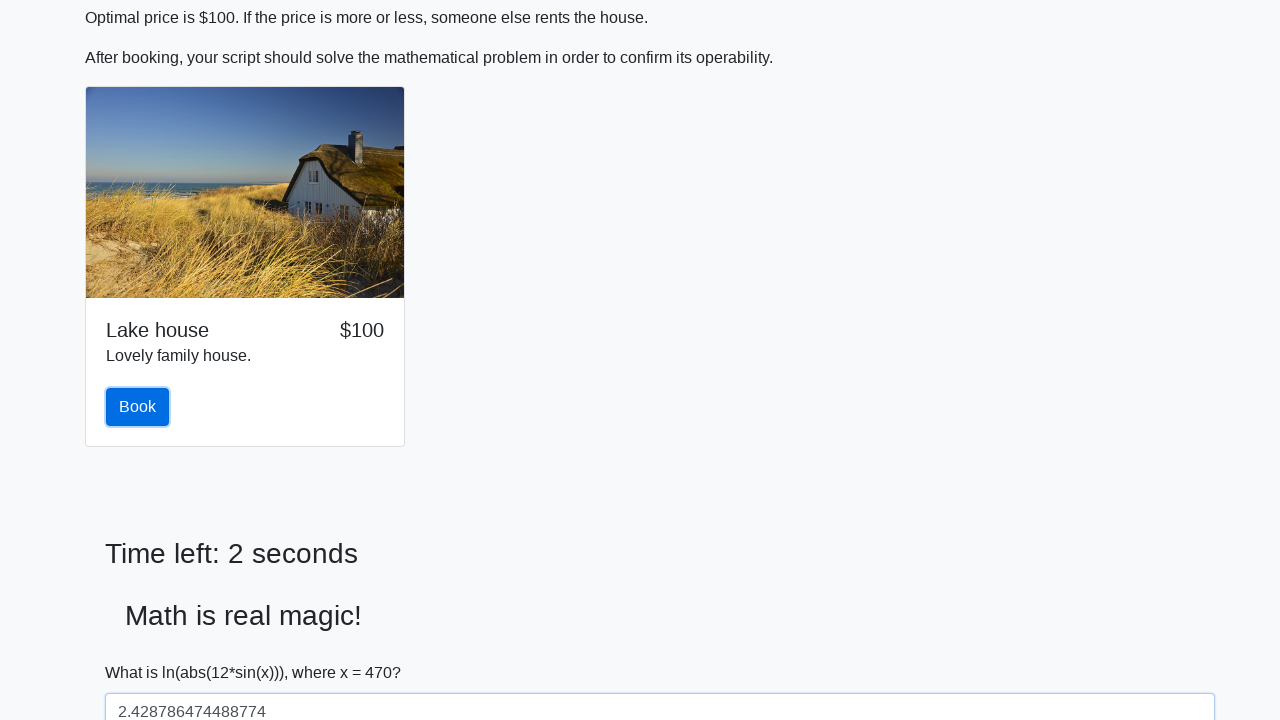

Submitted the captcha solution at (143, 651) on #solve
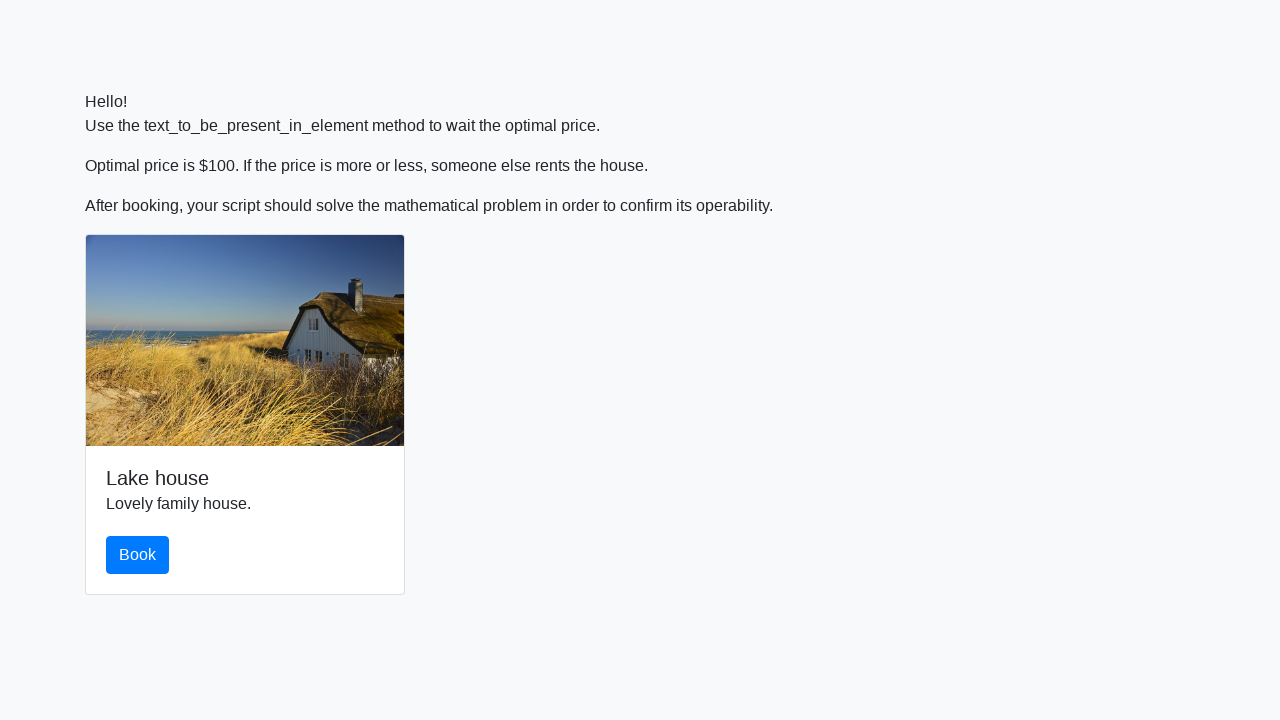

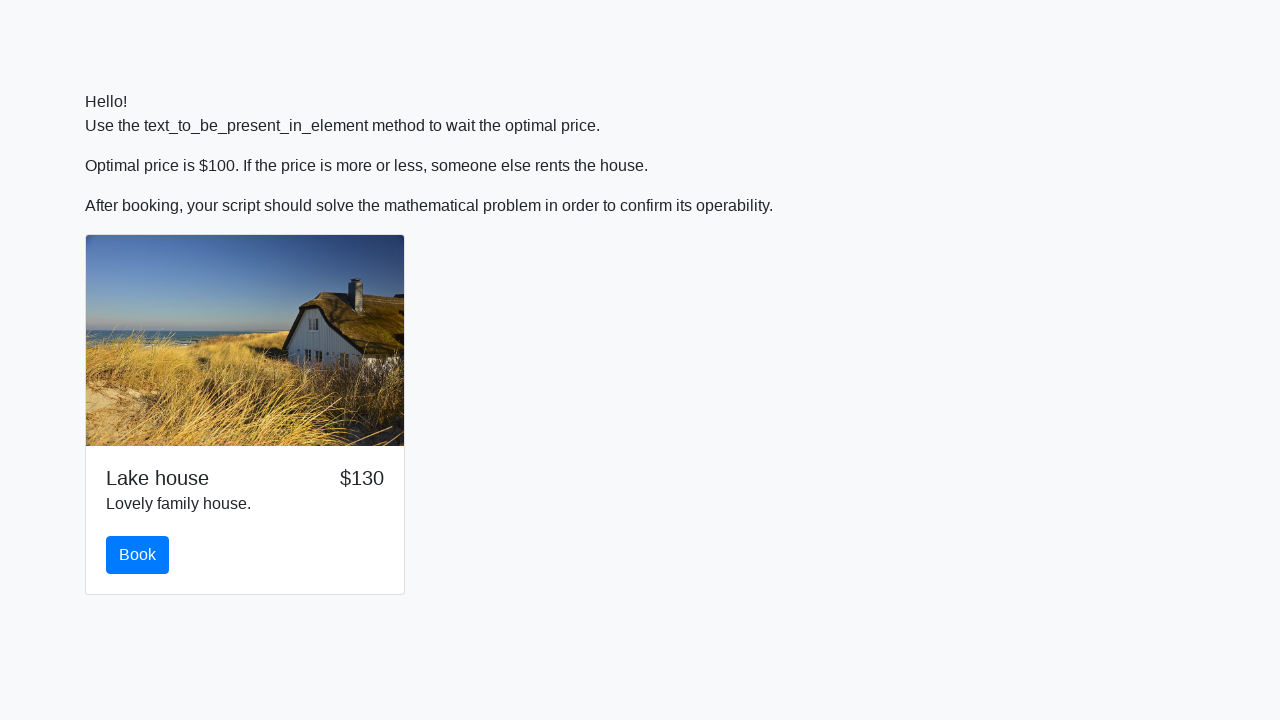